Navigates to DemoQA website, verifies the page title, and clicks on the Selenium Online Training image

Starting URL: https://demoqa.com/

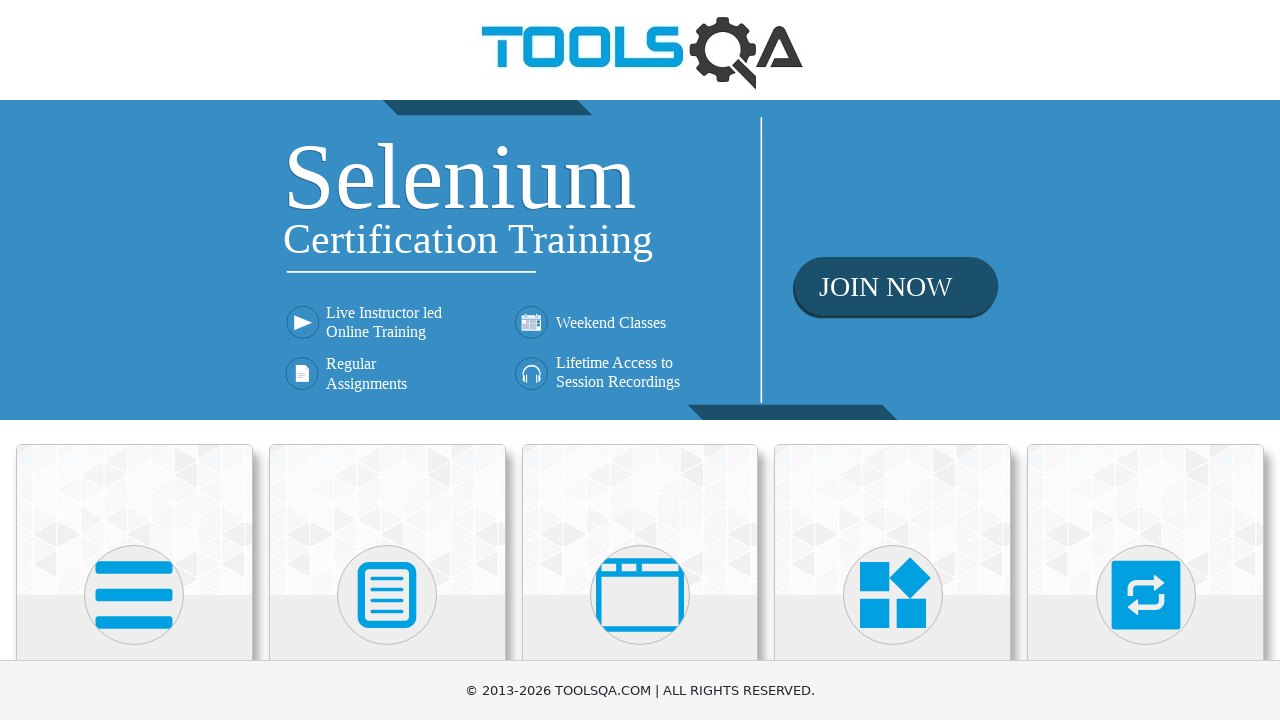

Retrieved page title
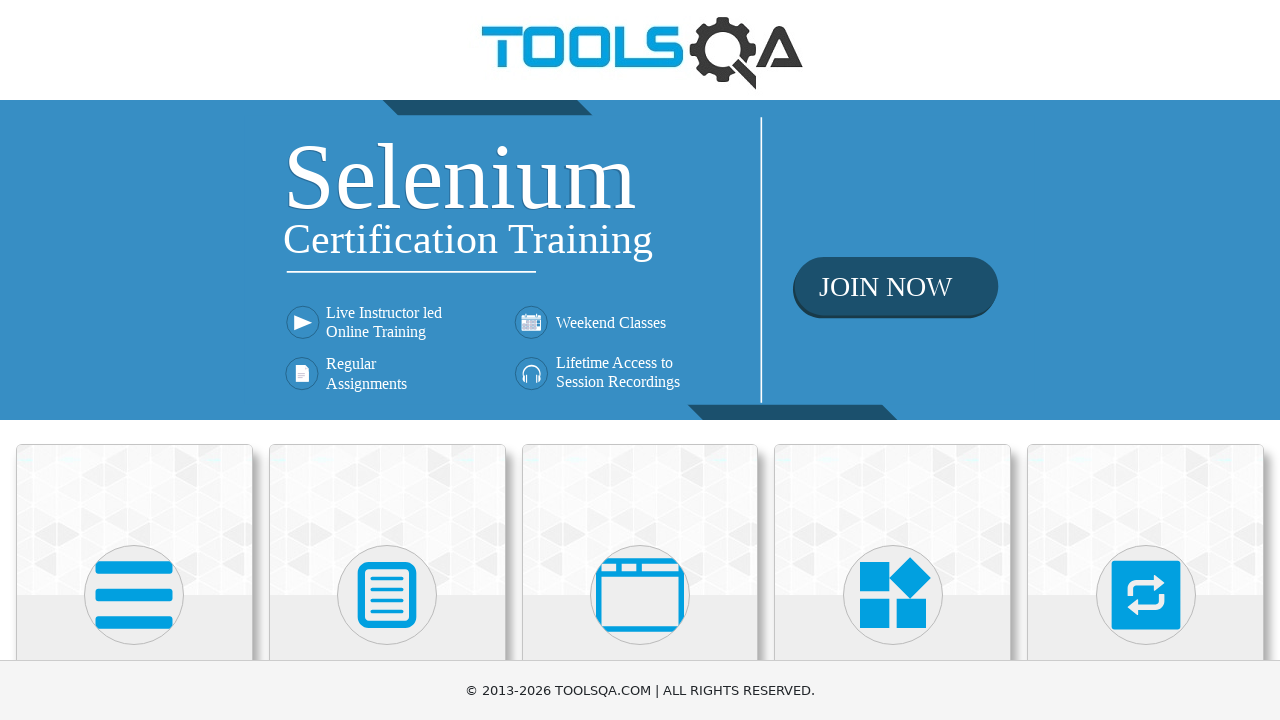

Page title verification failed - expected 'ToolsQA' but got 'demosite'
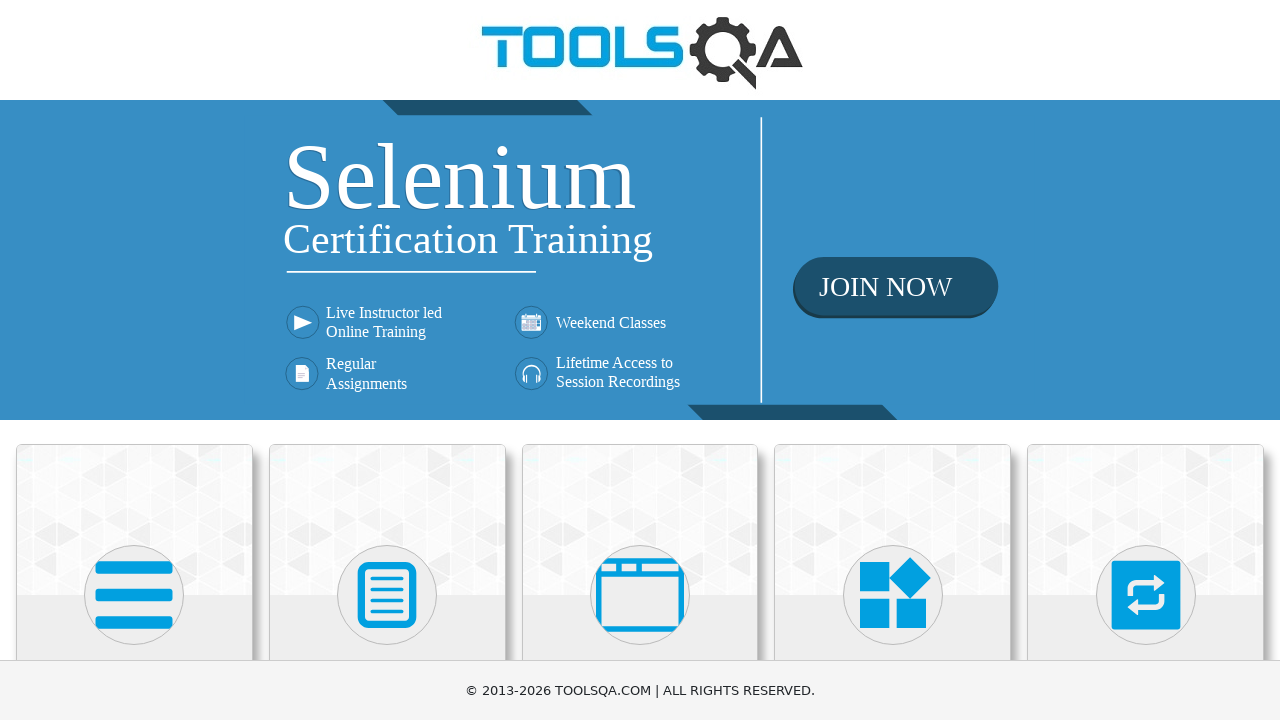

Selenium Online Training image loaded
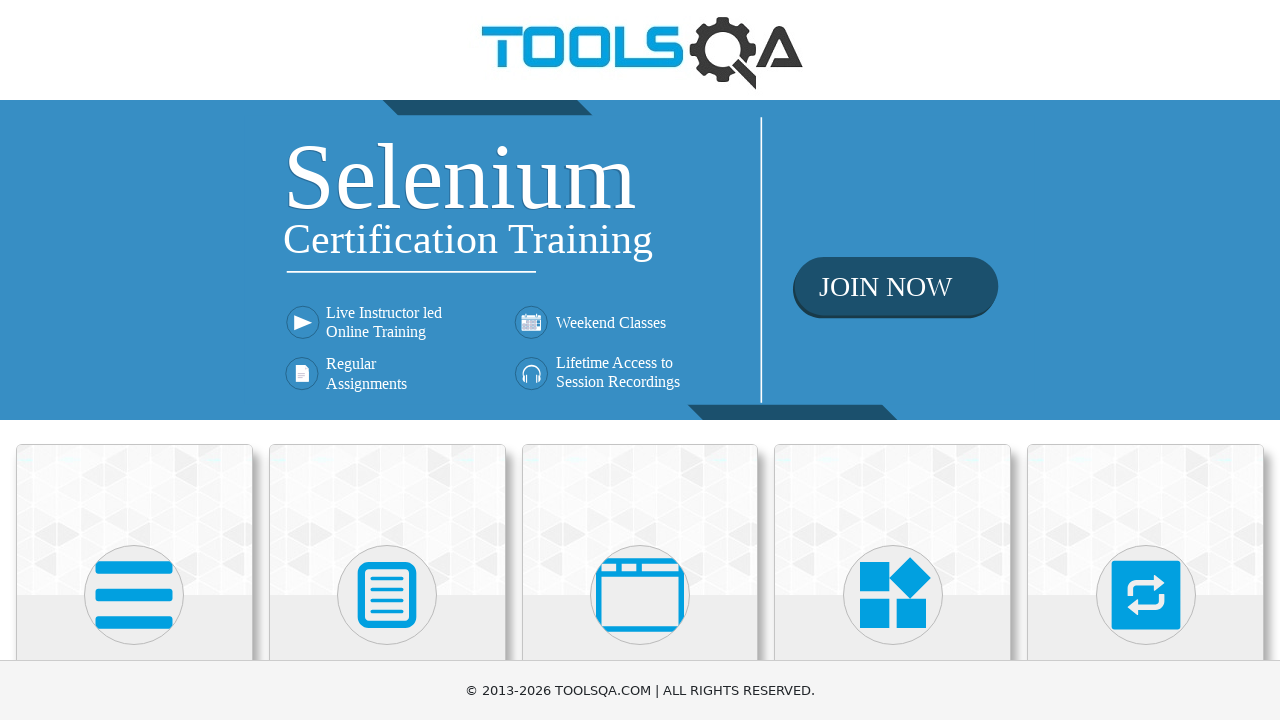

Clicked on Selenium Online Training image at (640, 260) on img[alt='Selenium Online Training']
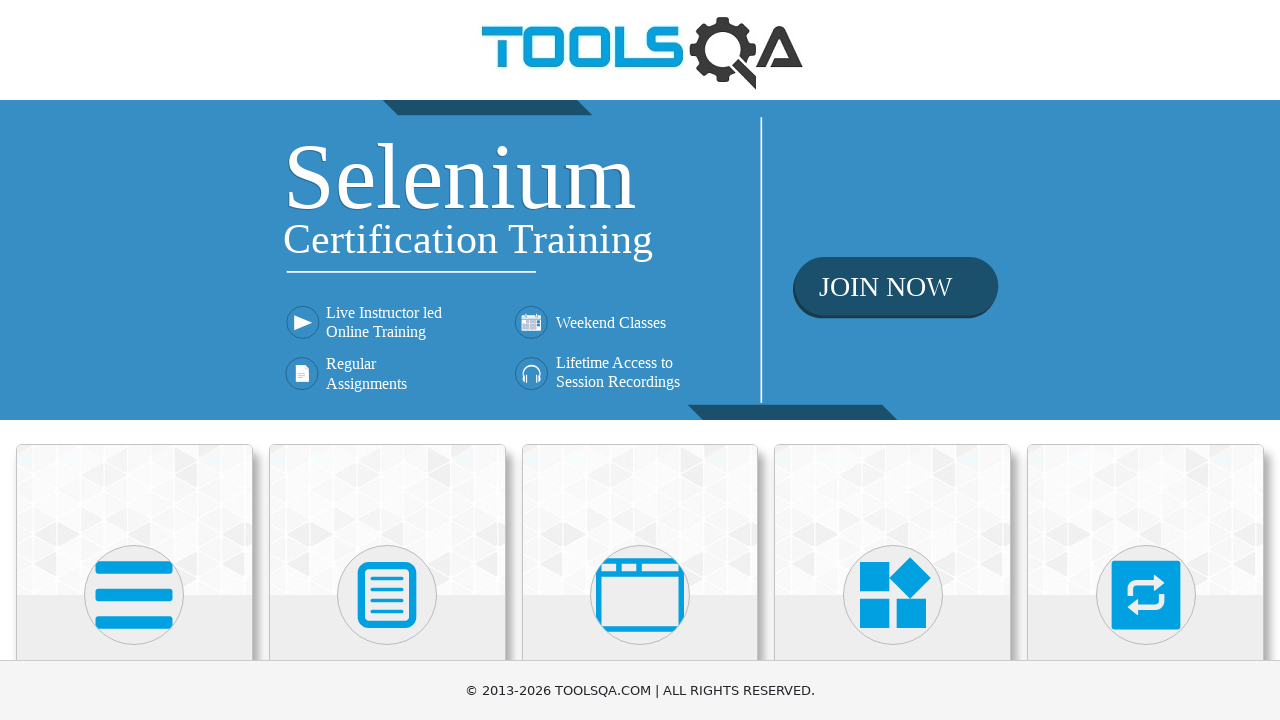

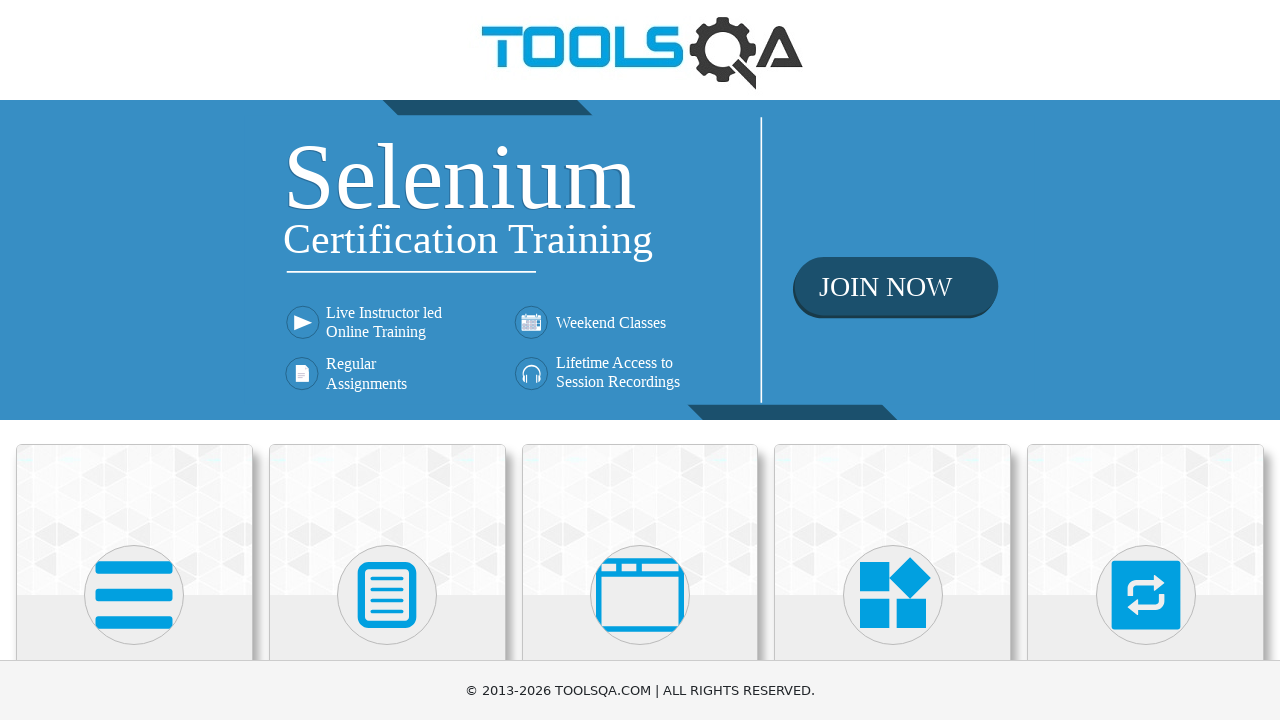